Tests keyboard chord functionality by typing text into a textarea and then using Ctrl+Z to undo the input

Starting URL: http://omayo.blogspot.com/

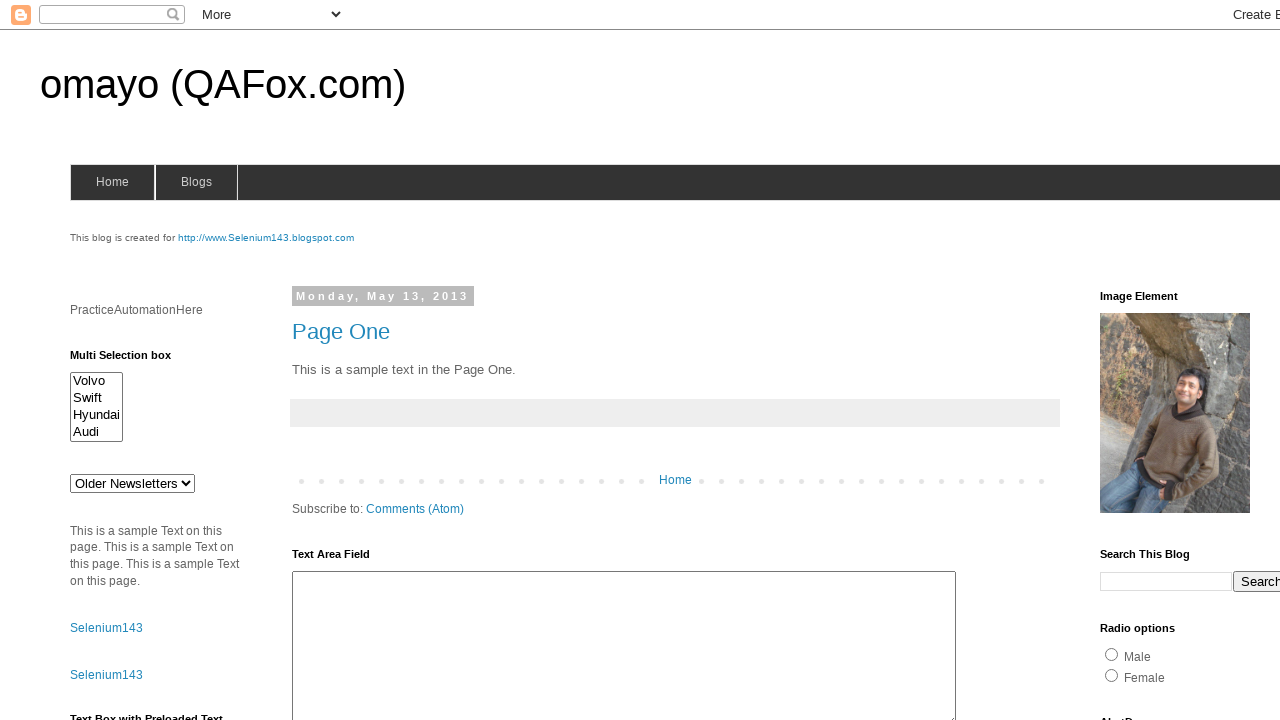

Filled textarea with 'ok' on #ta1
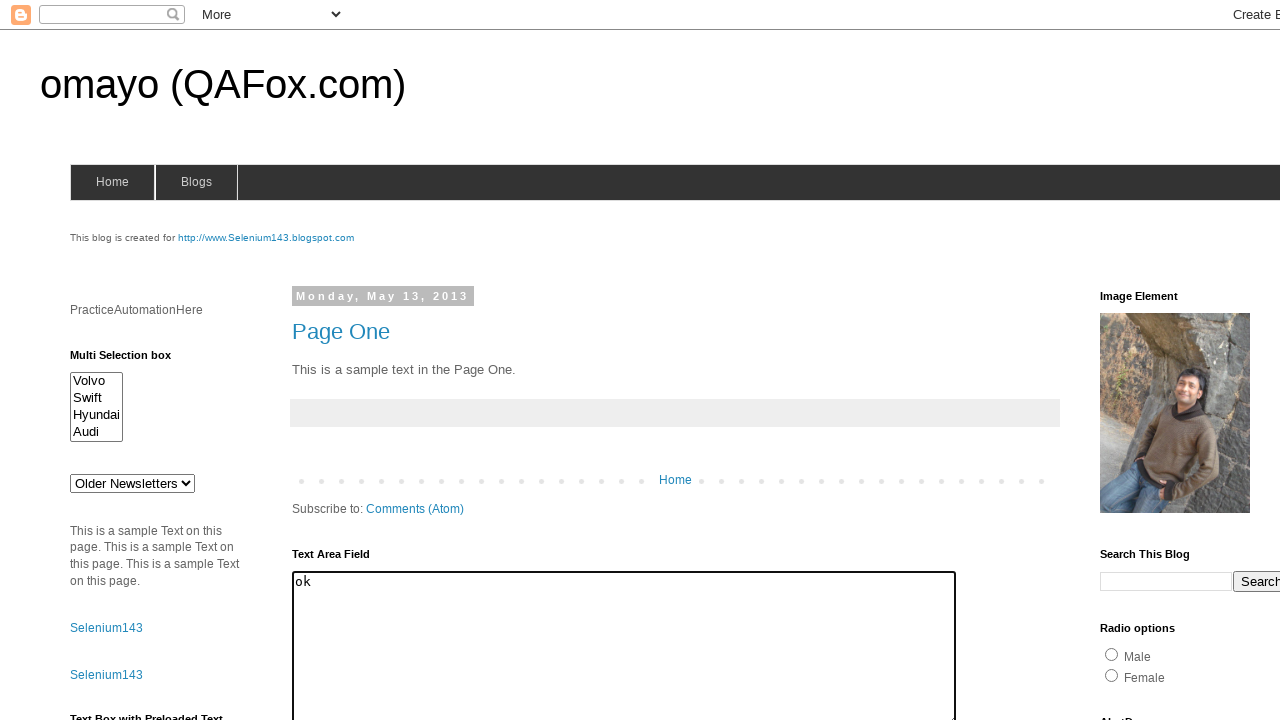

Pressed Ctrl+Z to undo the text input
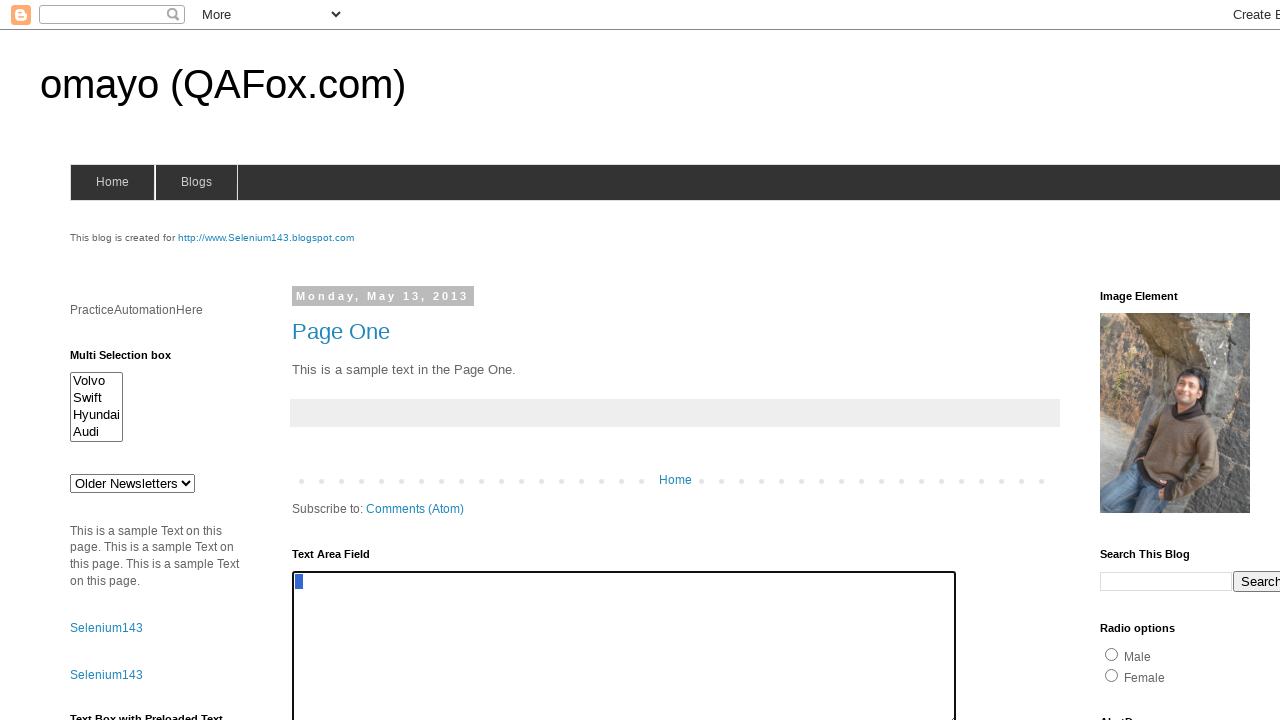

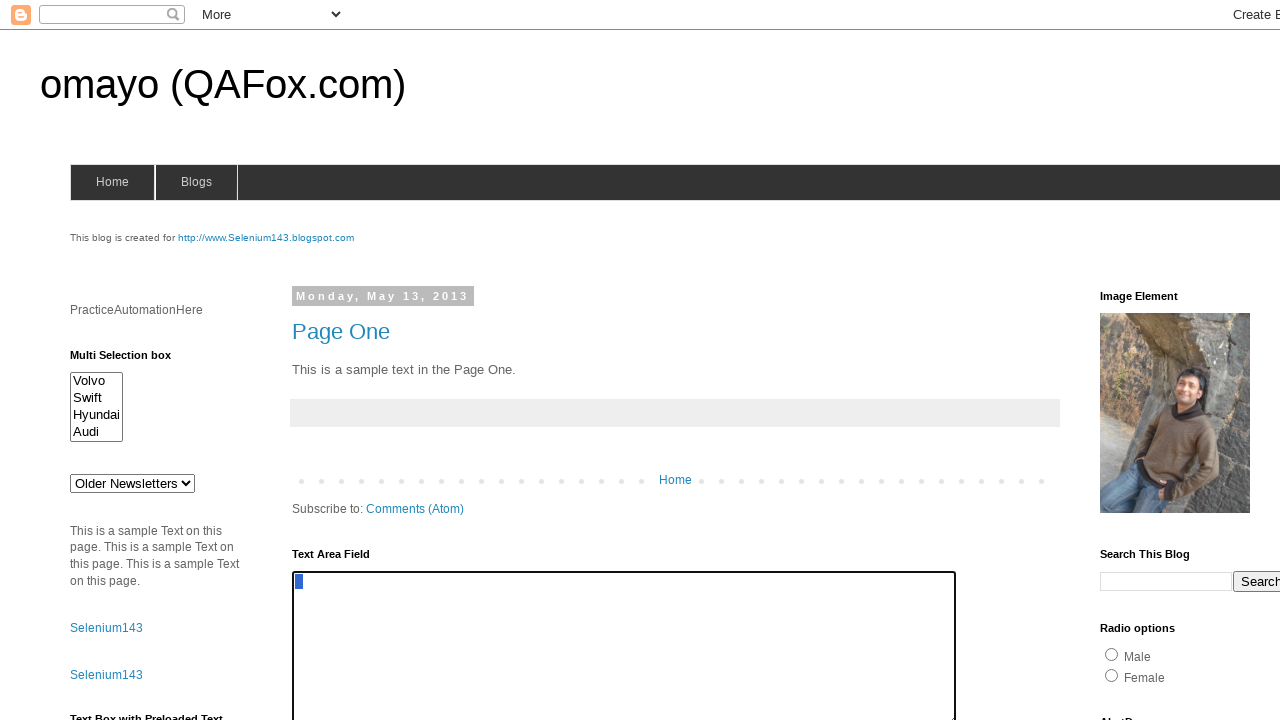